Tests that the browser back button works correctly with filter navigation

Starting URL: https://demo.playwright.dev/todomvc

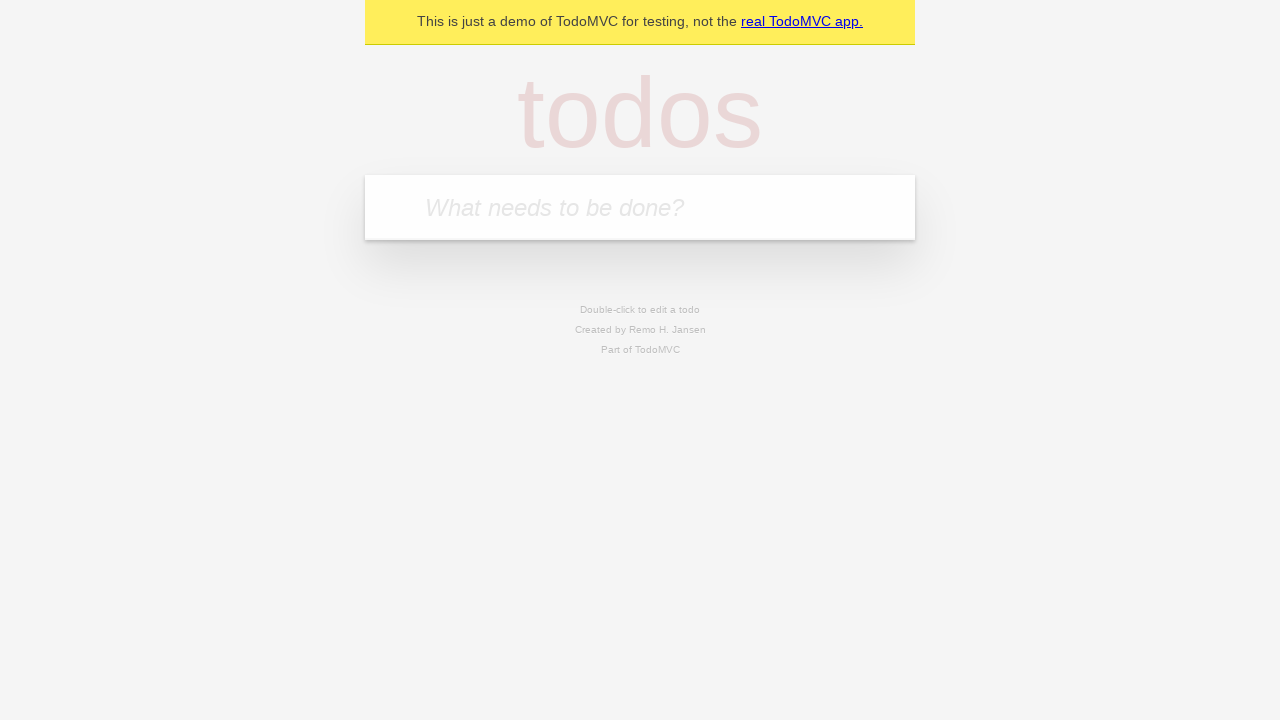

Filled todo input with 'buy some cheese' on internal:attr=[placeholder="What needs to be done?"i]
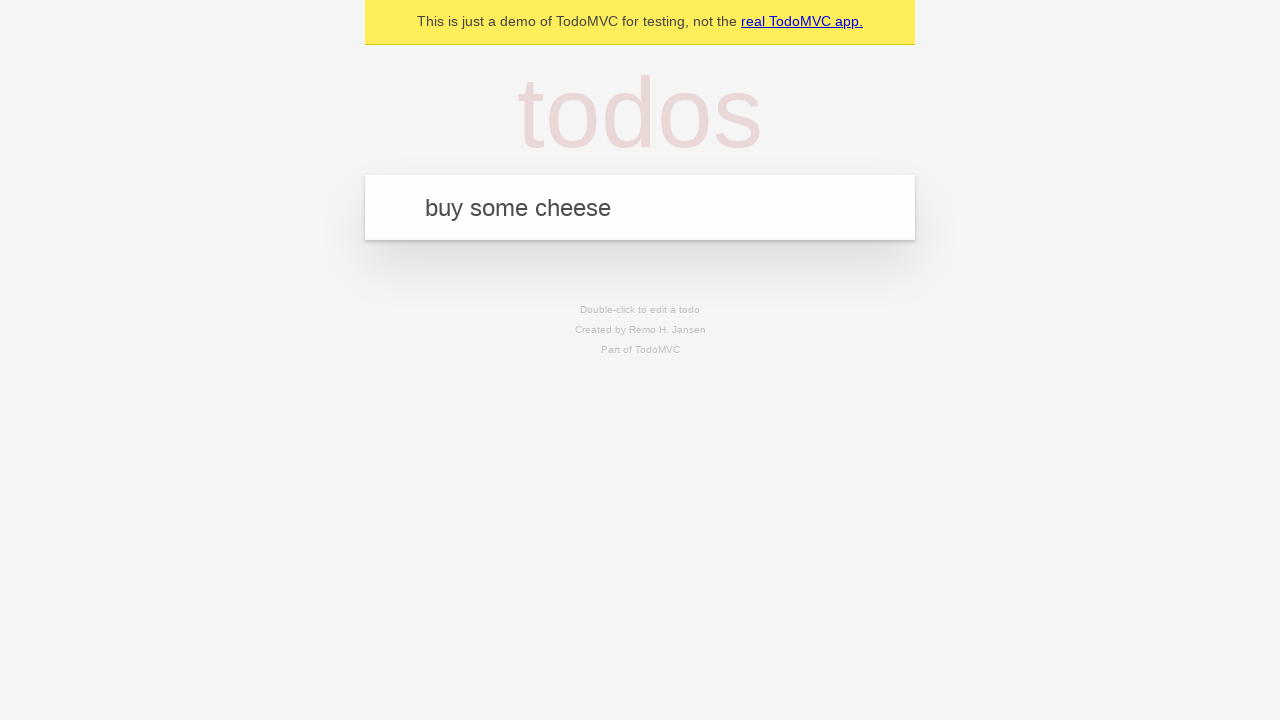

Pressed Enter to create todo 'buy some cheese' on internal:attr=[placeholder="What needs to be done?"i]
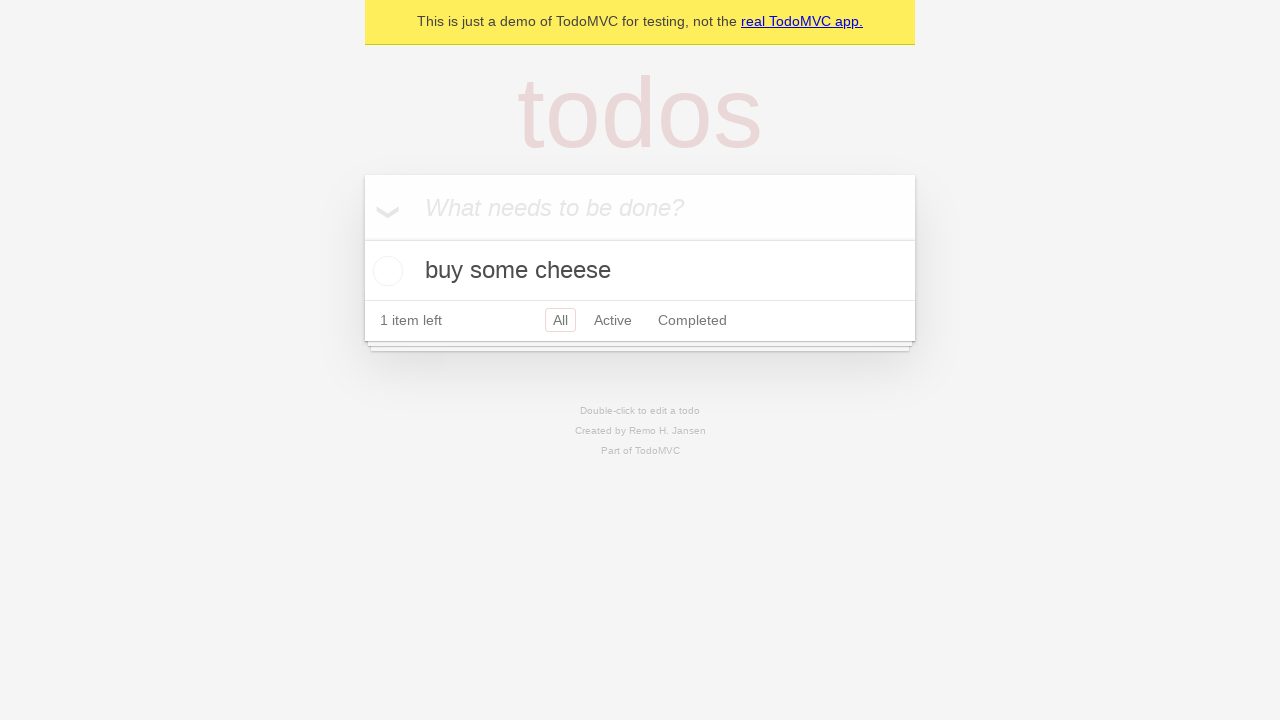

Filled todo input with 'feed the cat' on internal:attr=[placeholder="What needs to be done?"i]
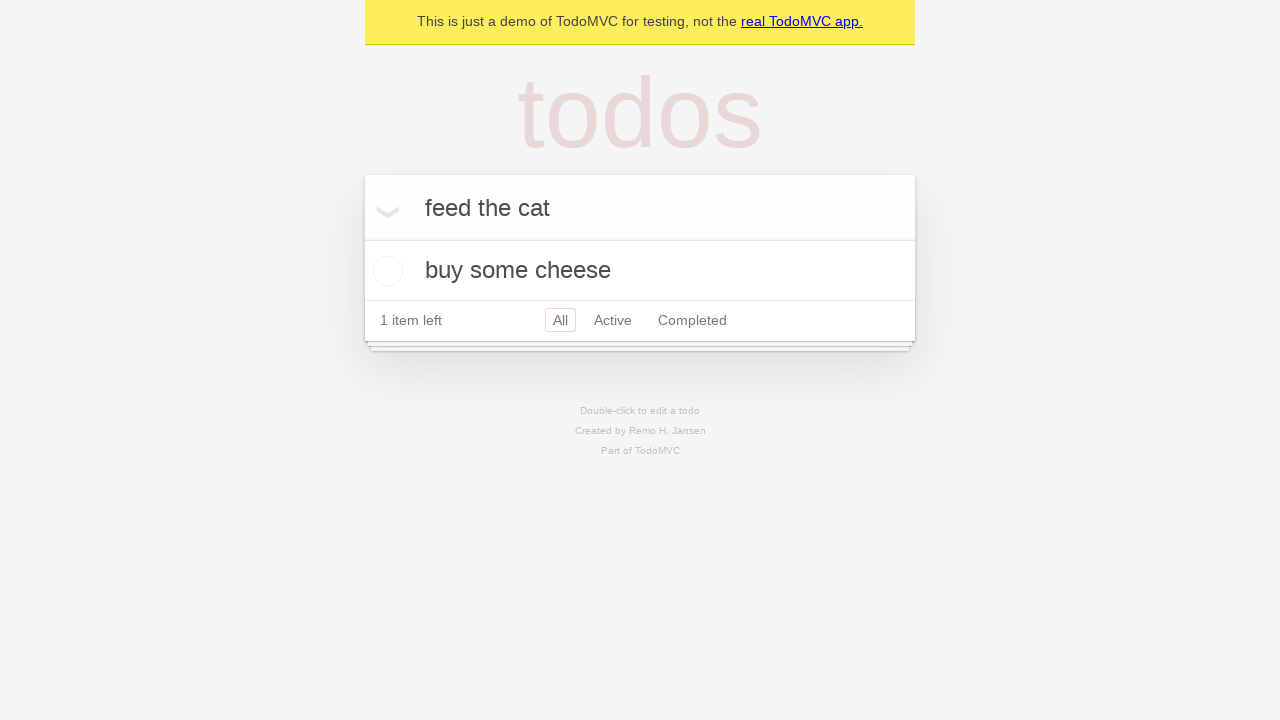

Pressed Enter to create todo 'feed the cat' on internal:attr=[placeholder="What needs to be done?"i]
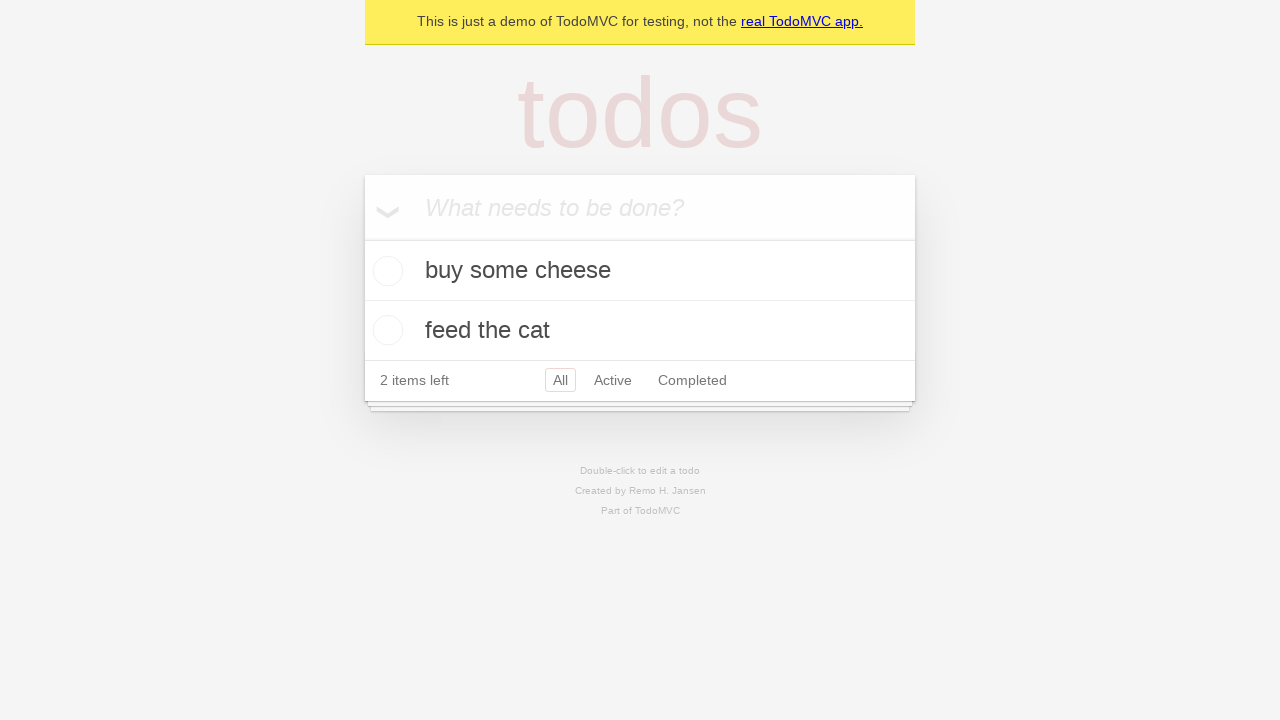

Filled todo input with 'book a doctors appointment' on internal:attr=[placeholder="What needs to be done?"i]
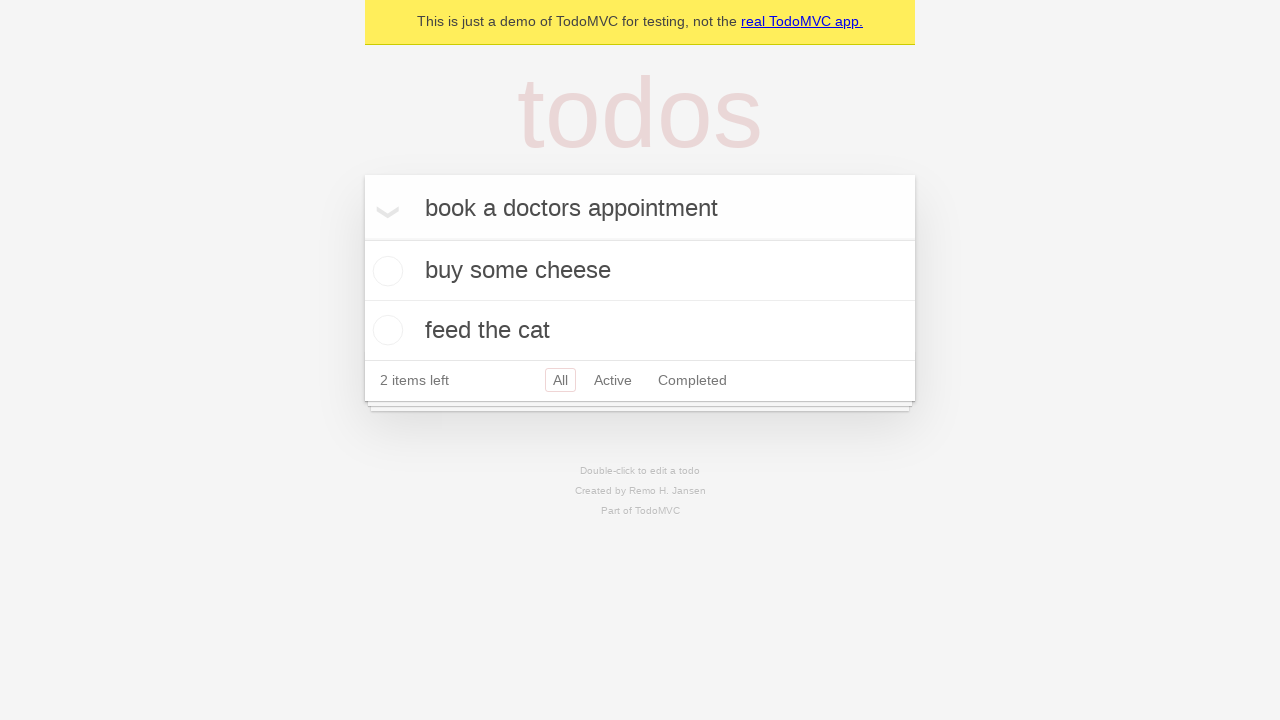

Pressed Enter to create todo 'book a doctors appointment' on internal:attr=[placeholder="What needs to be done?"i]
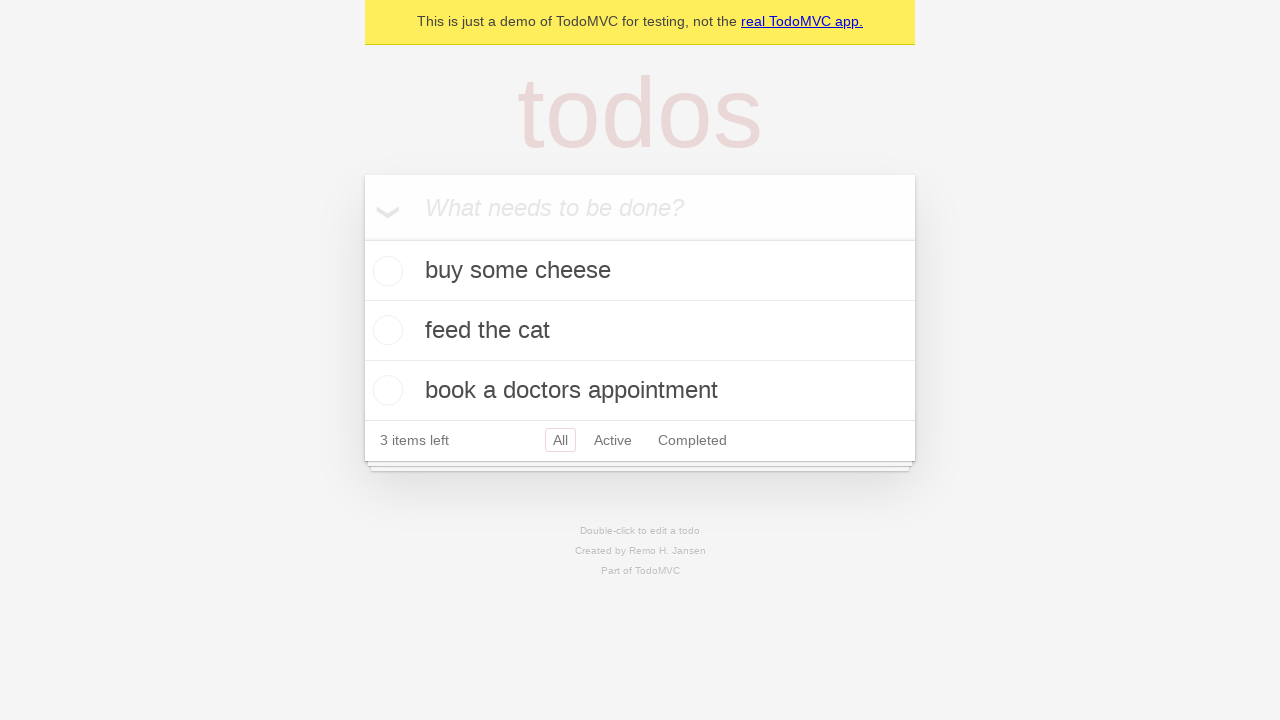

Waited for all three todo items to be created
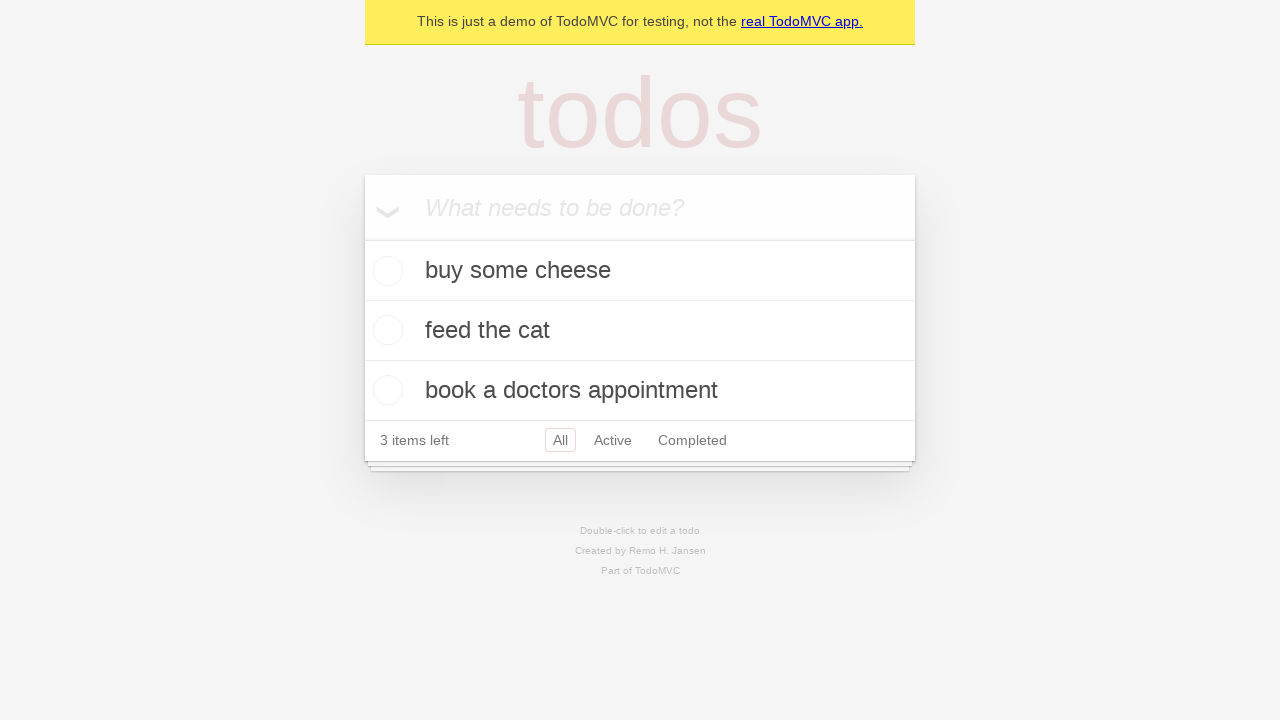

Checked the second todo item 'feed the cat' at (385, 330) on [data-testid='todo-item'] >> nth=1 >> internal:role=checkbox
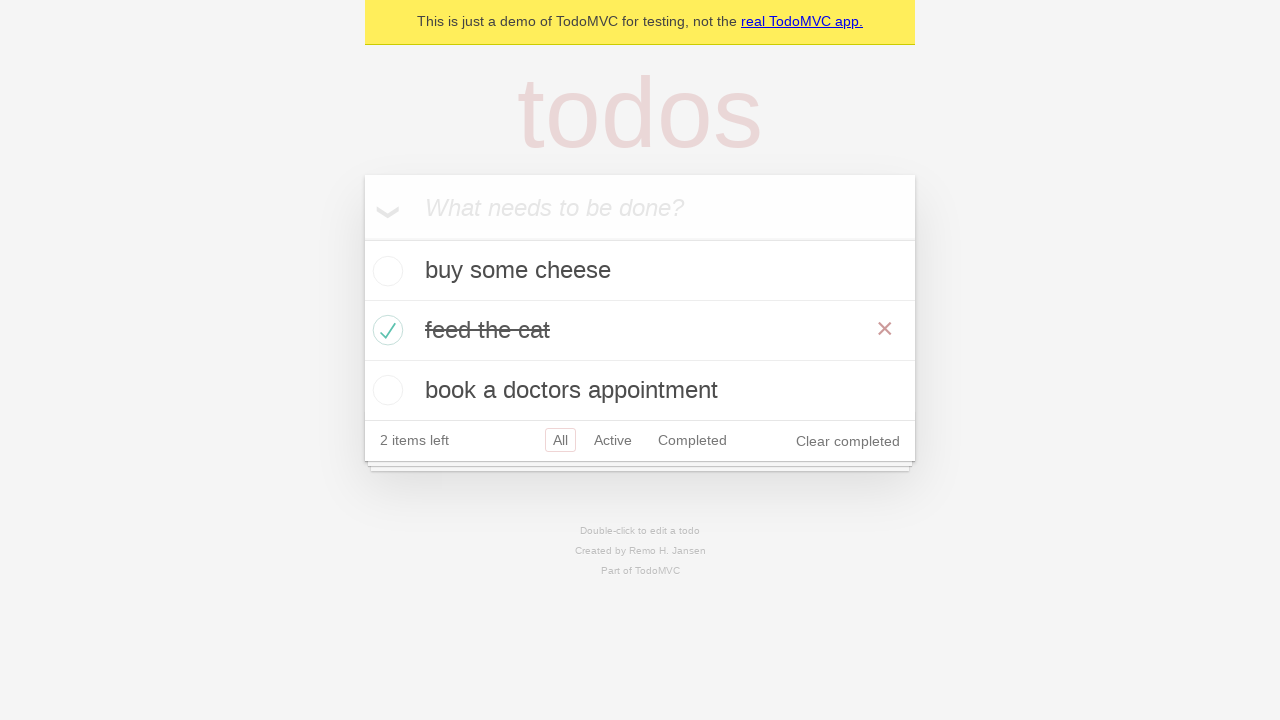

Clicked 'All' filter link at (560, 440) on internal:role=link[name="All"i]
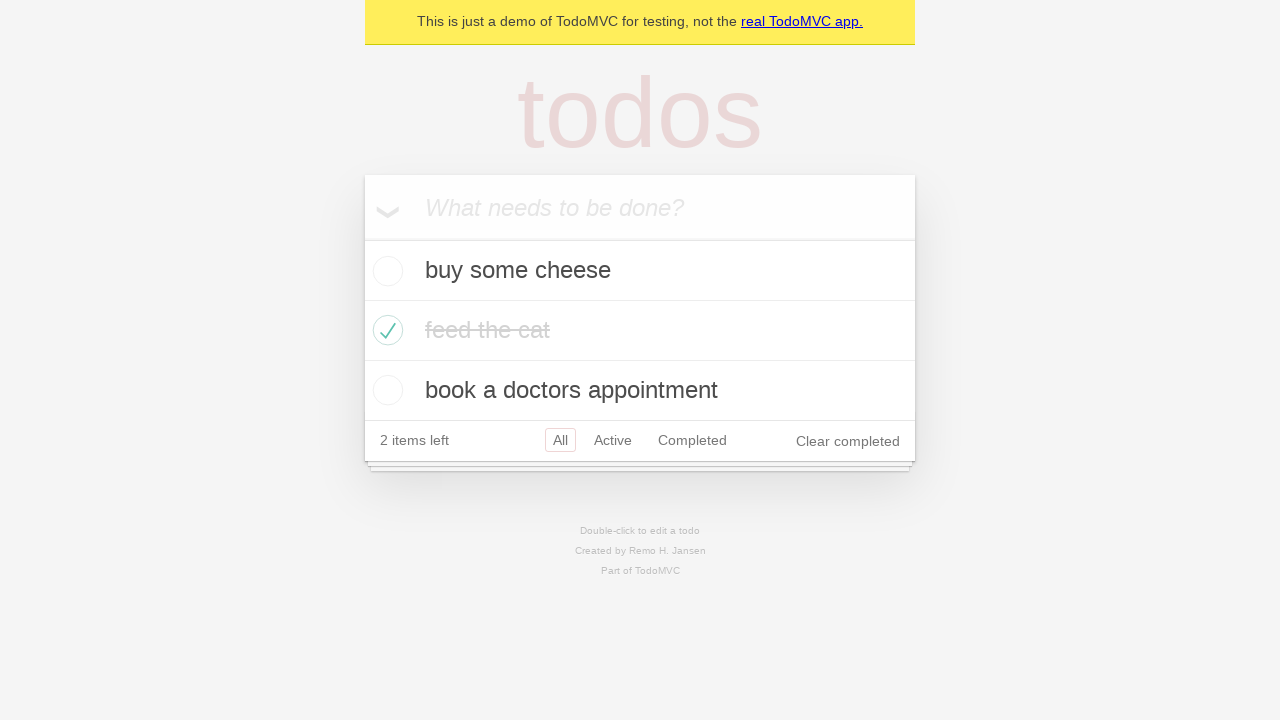

Clicked 'Active' filter link at (613, 440) on internal:role=link[name="Active"i]
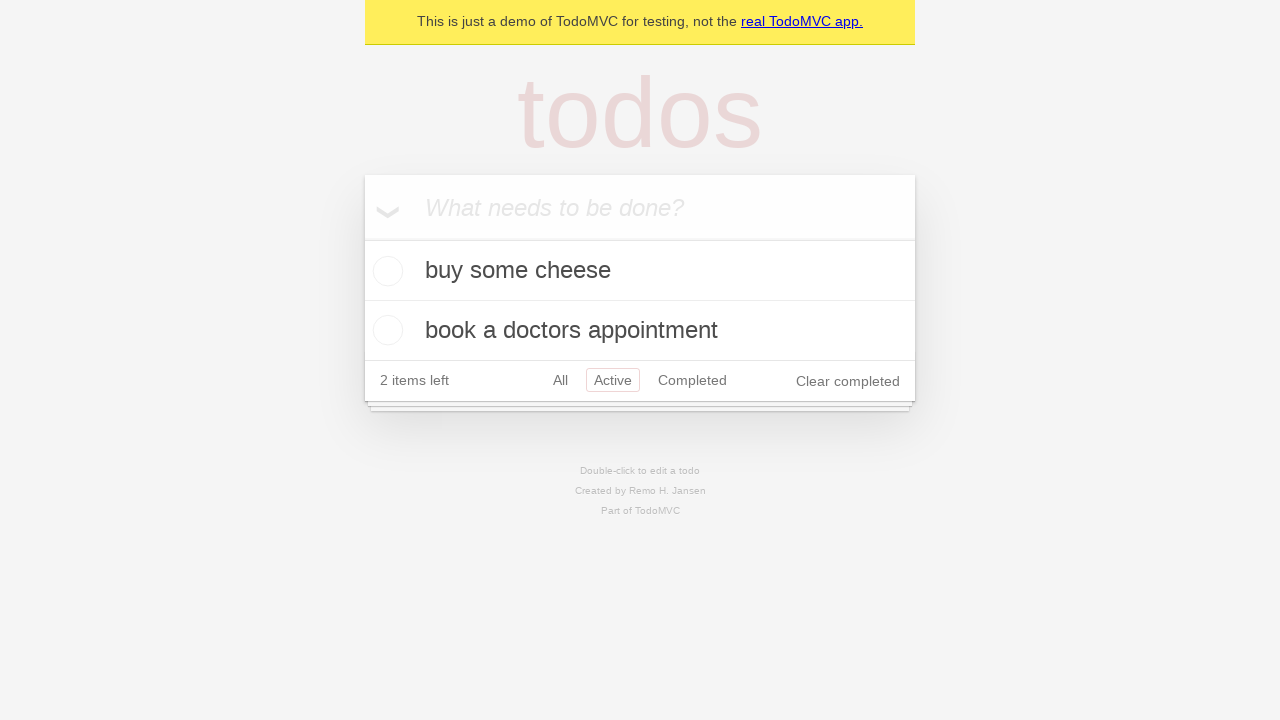

Clicked 'Completed' filter link at (692, 380) on internal:role=link[name="Completed"i]
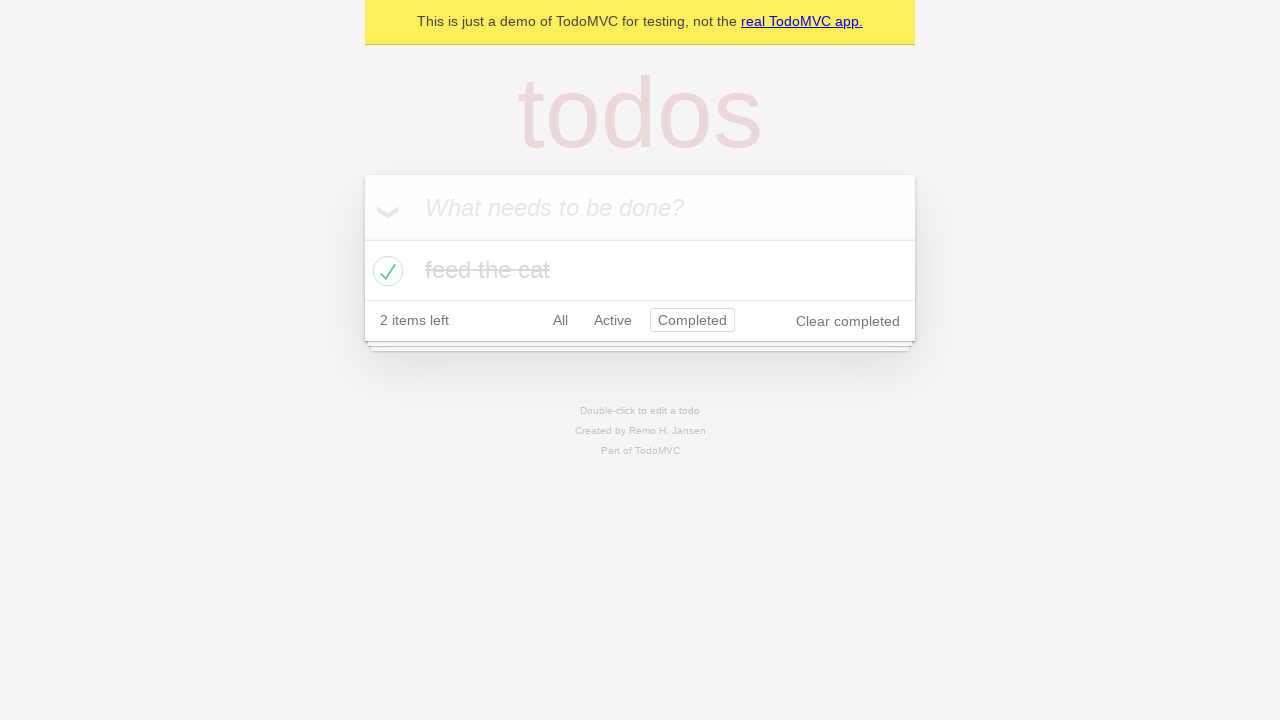

Navigated back from 'Completed' filter to 'Active' filter
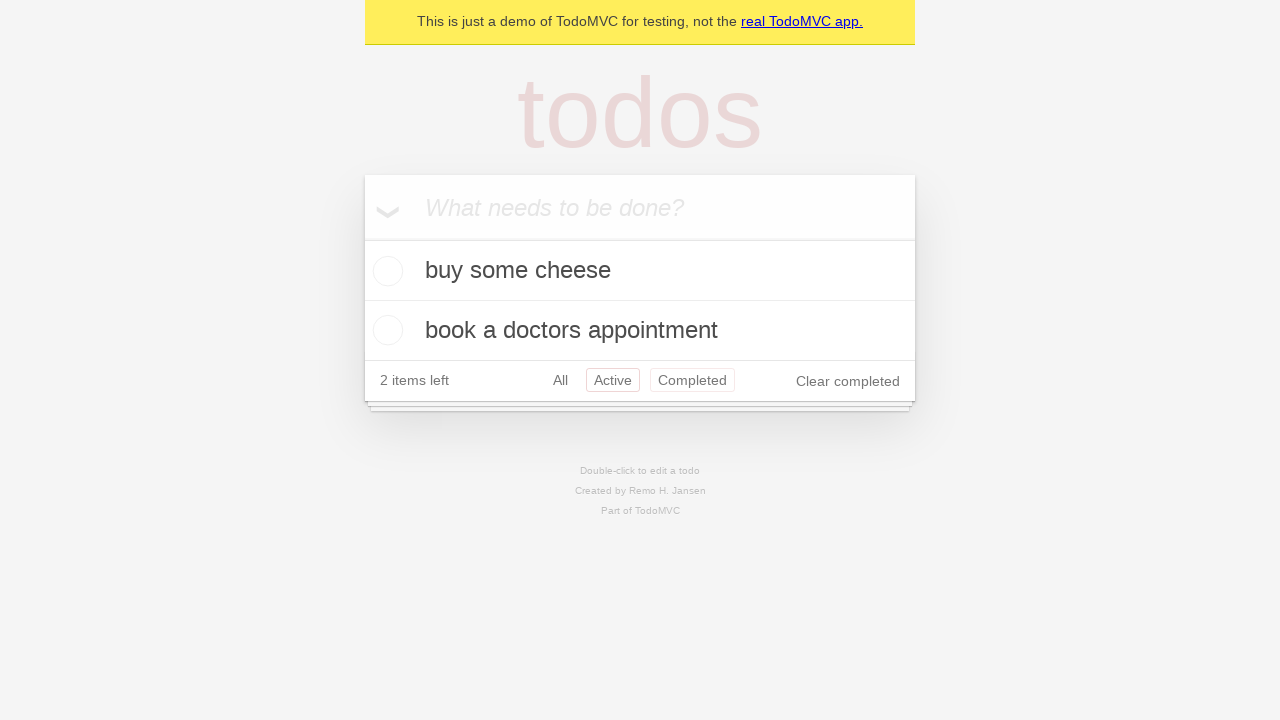

Navigated back from 'Active' filter to 'All' filter
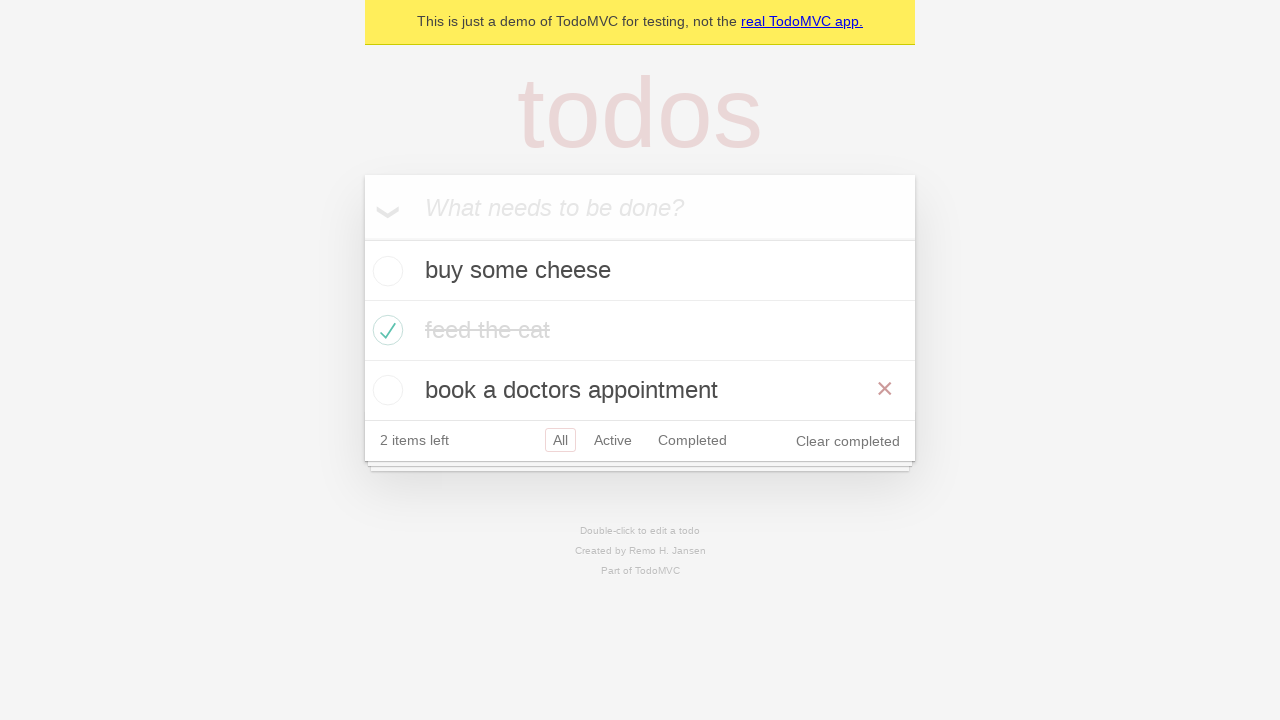

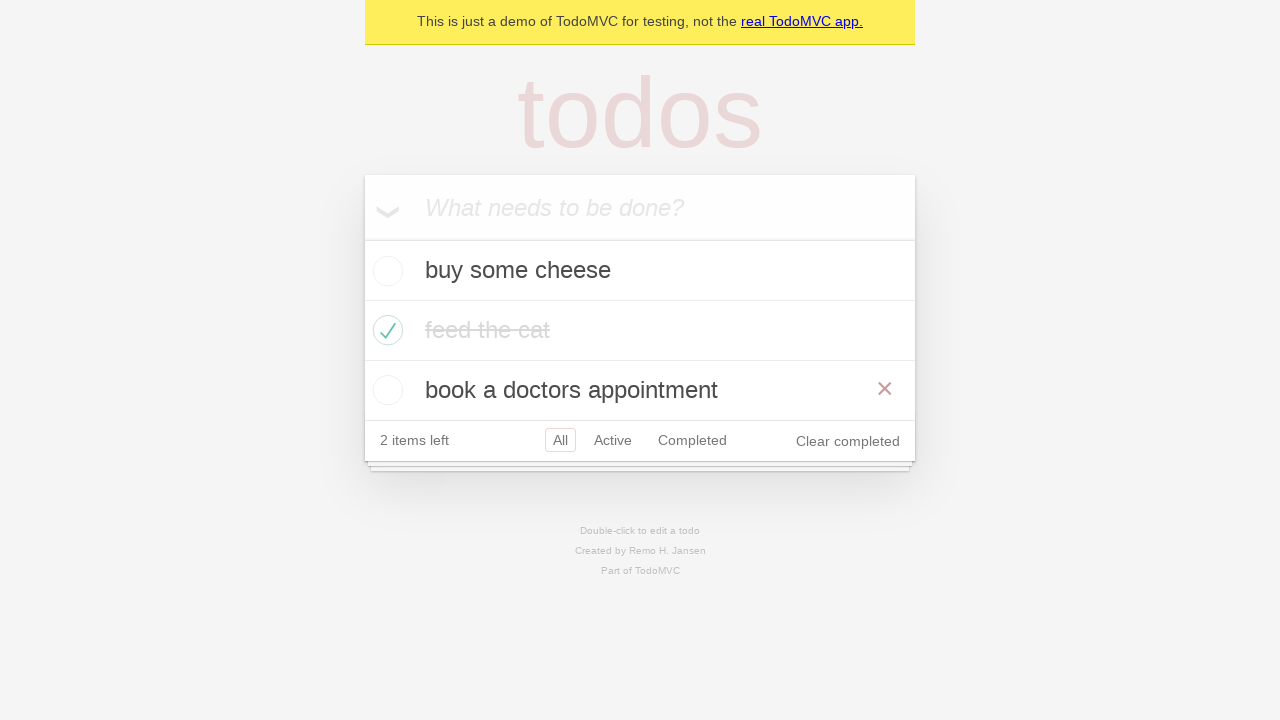